Clicks the second button on the Challenging DOM page and observes the change

Starting URL: https://the-internet.herokuapp.com/challenging_dom

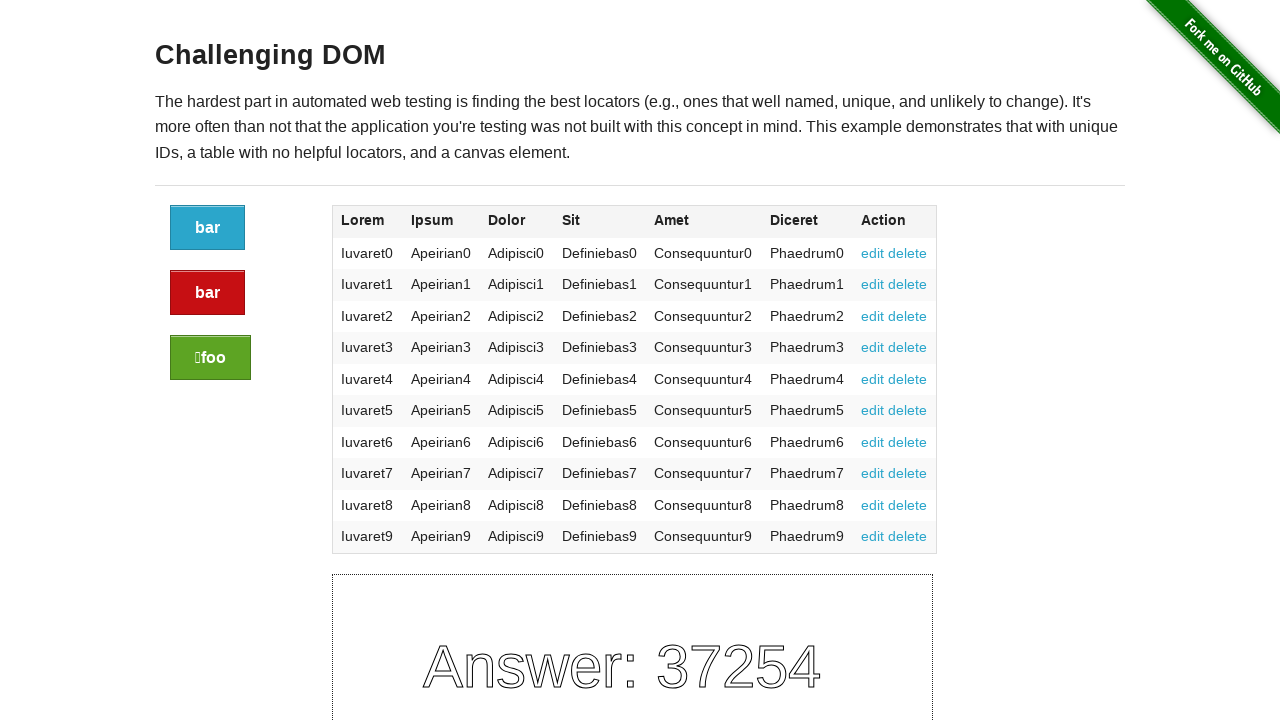

Waited for buttons to load on Challenging DOM page
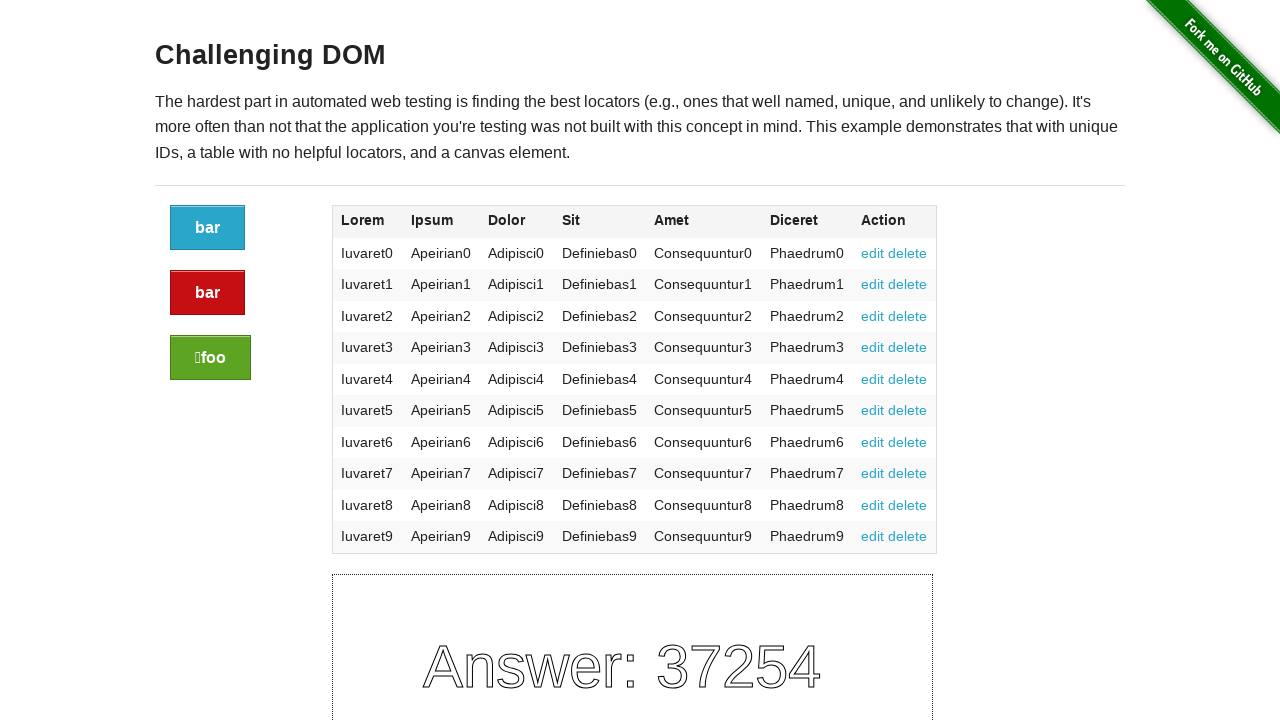

Retrieved all buttons from the page
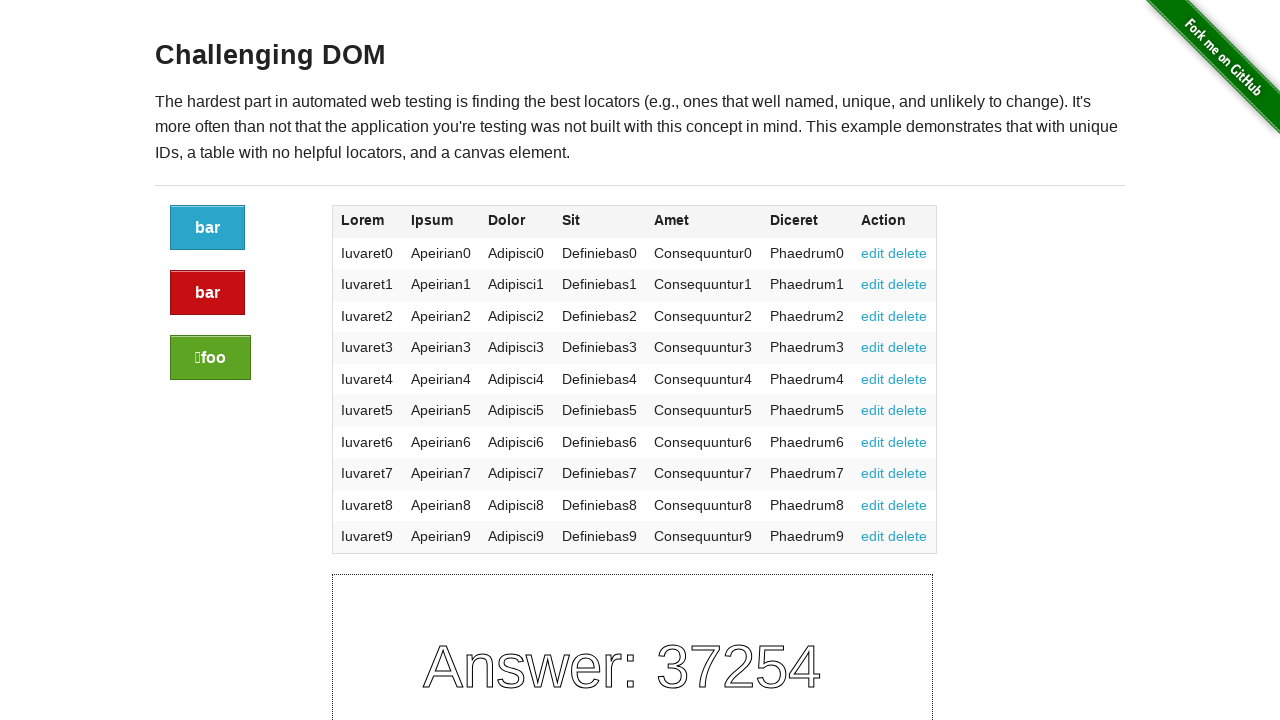

Clicked the second button at (208, 293) on a.button >> nth=1
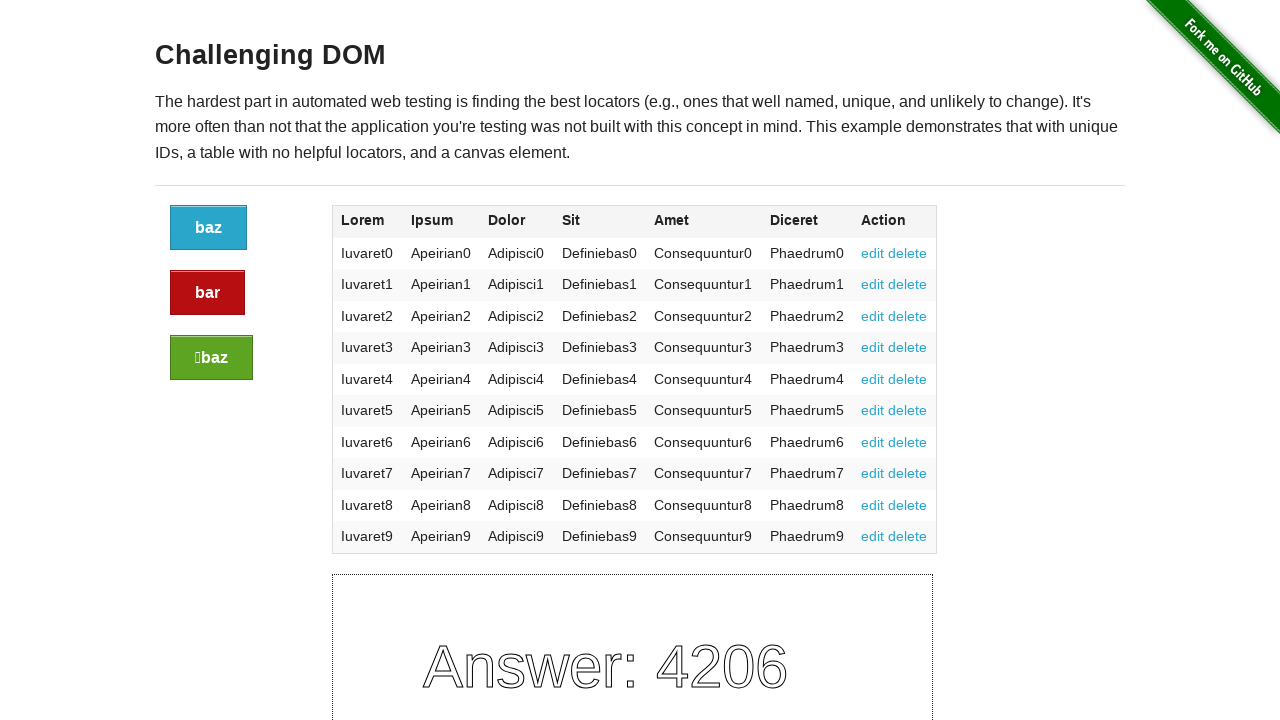

Waited for page to update after clicking second button
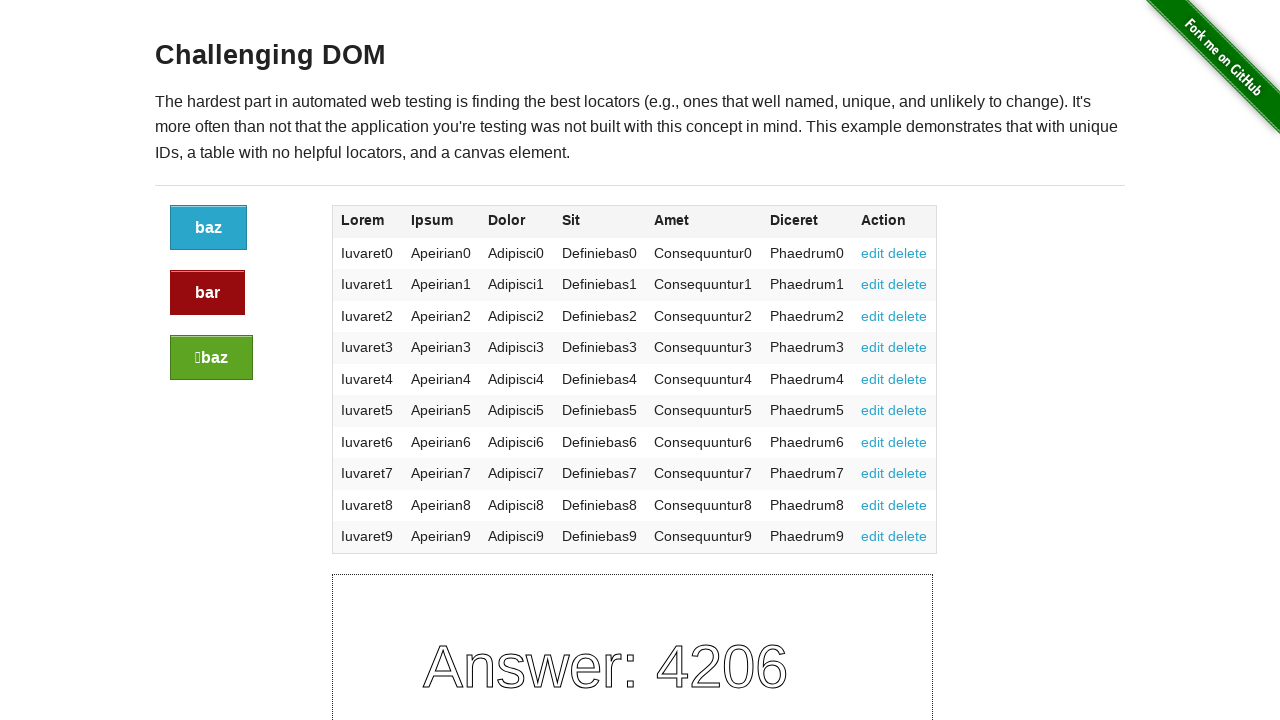

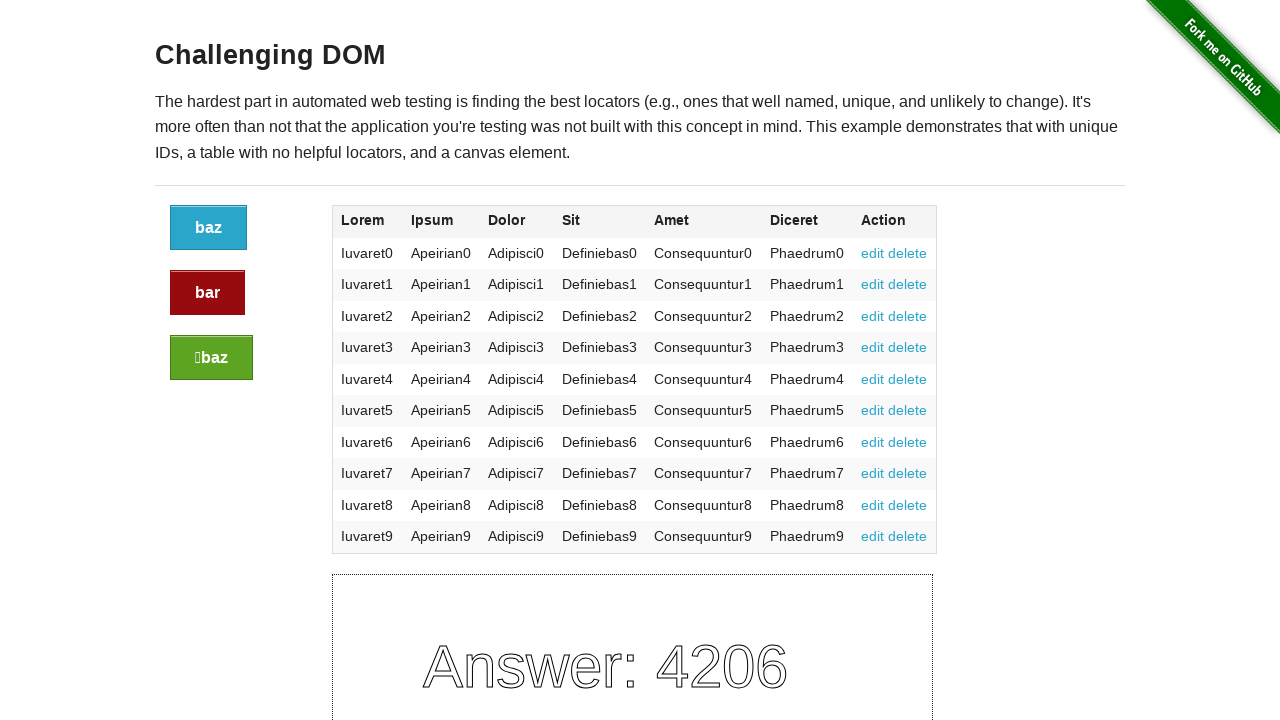